Tests the slider functionality on the main page by clicking the next button 3 times and verifying the slider reaches page 4 with correct content.

Starting URL: https://wargaming.com/ru/

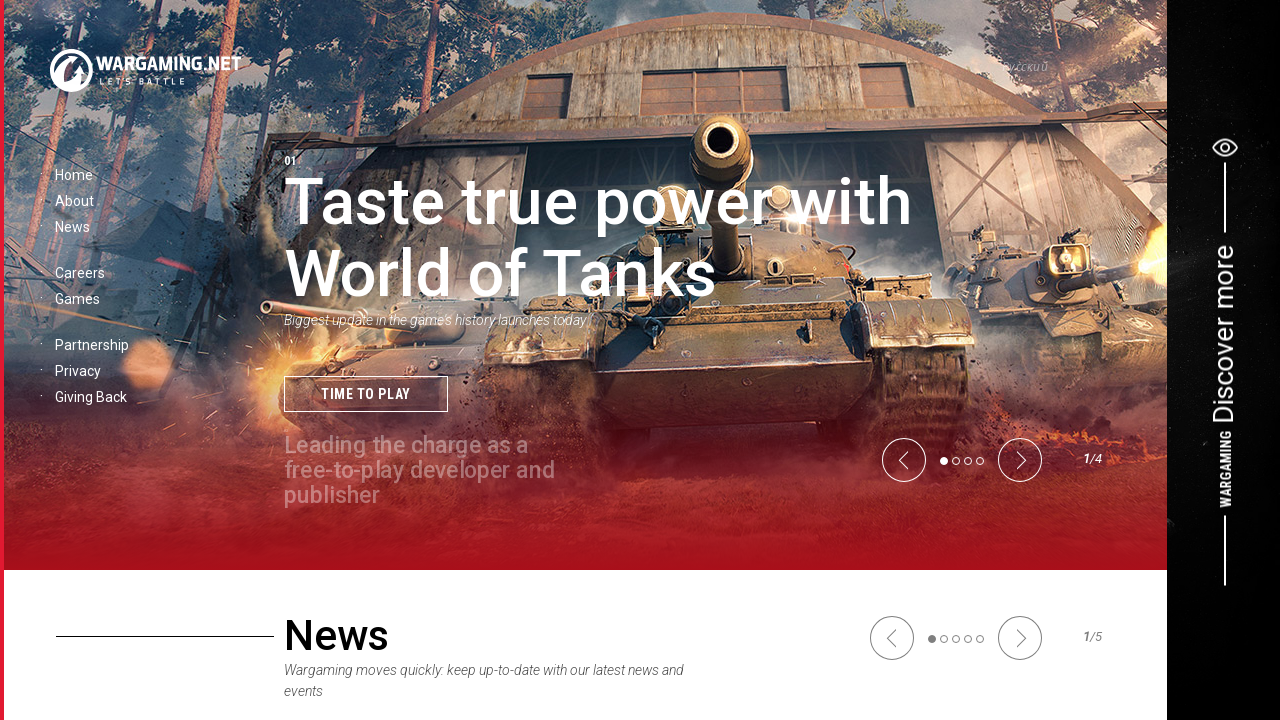

Clicked slider next button (1st click) at (1020, 460) on .next >> nth=0
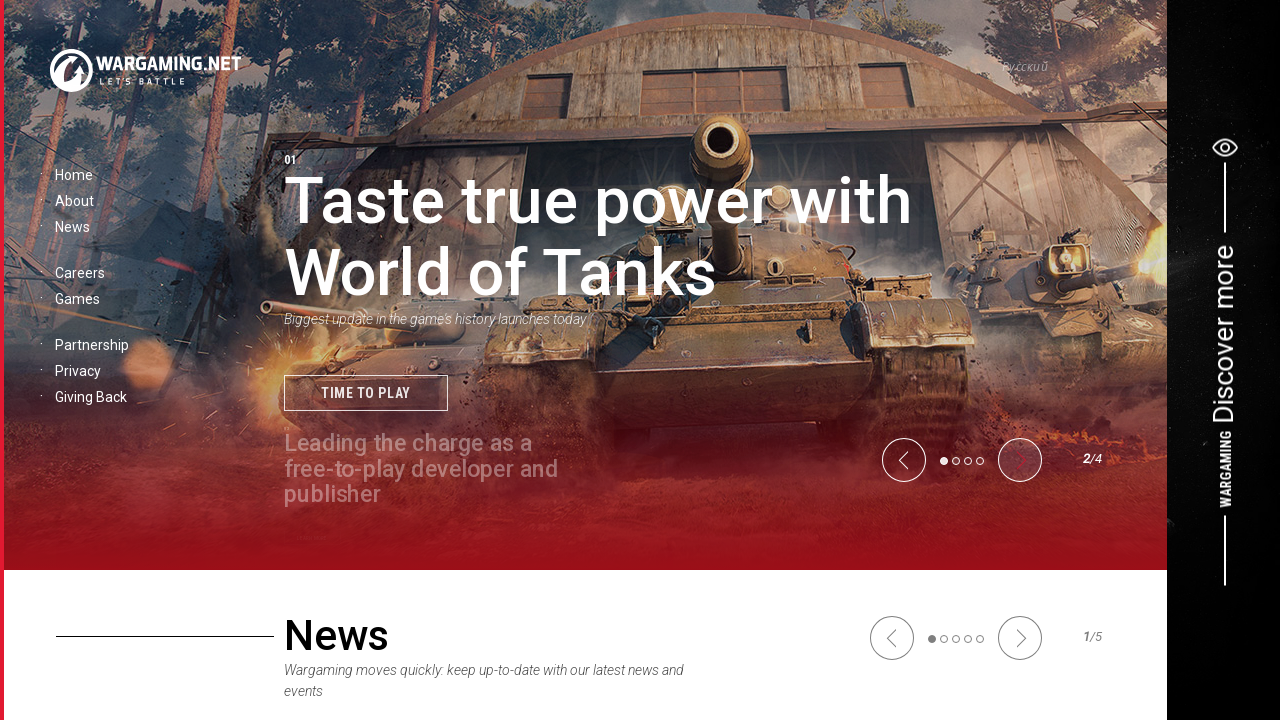

Clicked slider next button (2nd click) at (1020, 460) on .next >> nth=0
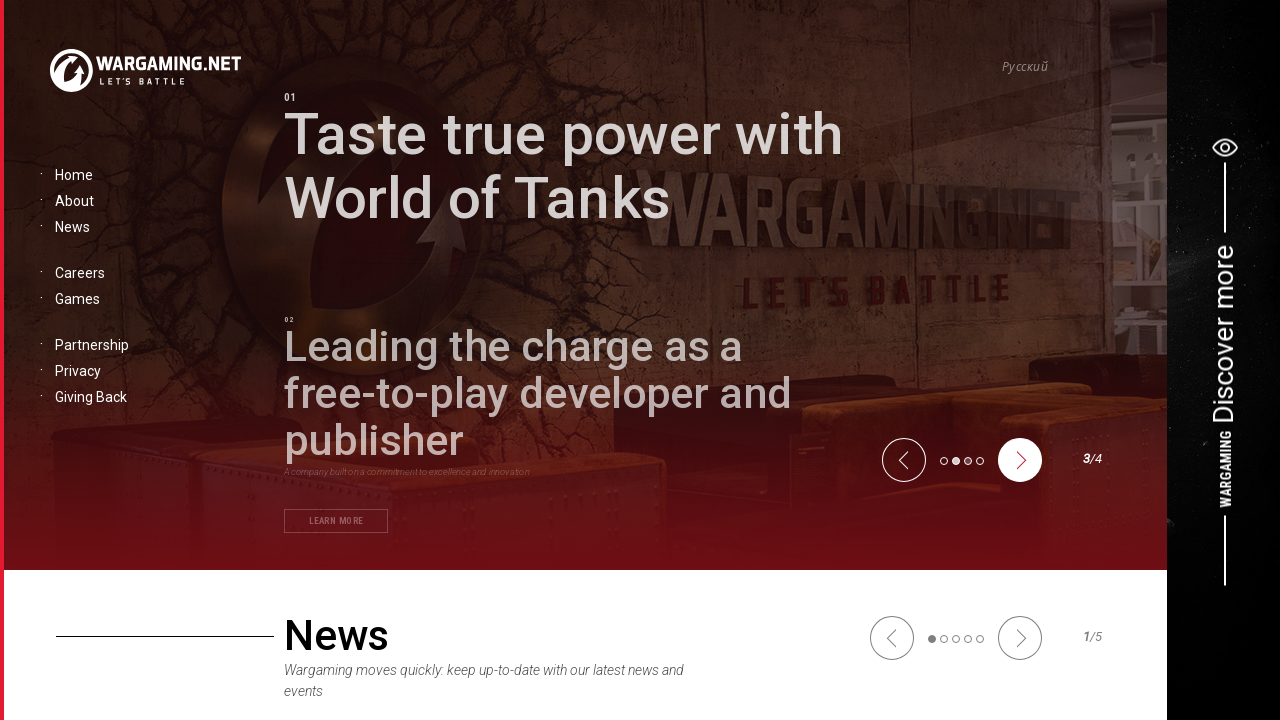

Clicked slider next button (3rd click) at (1020, 460) on .next >> nth=0
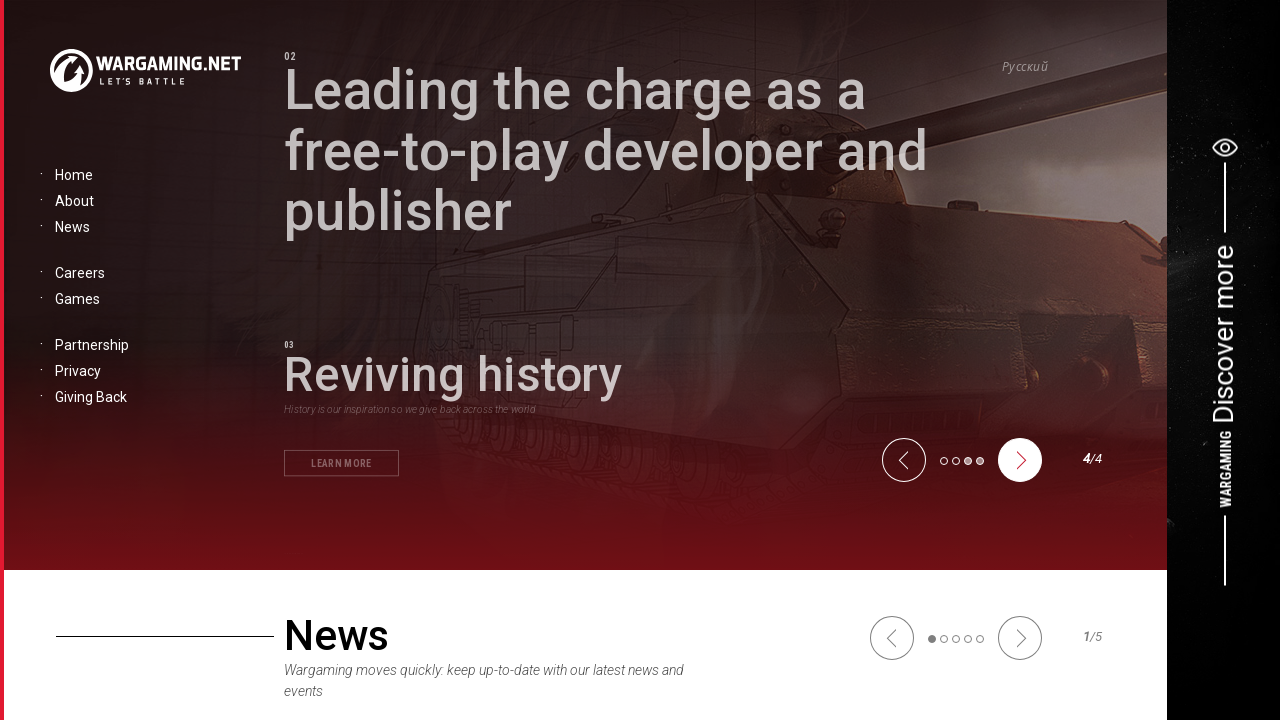

Slider reached page 4 - heading element loaded
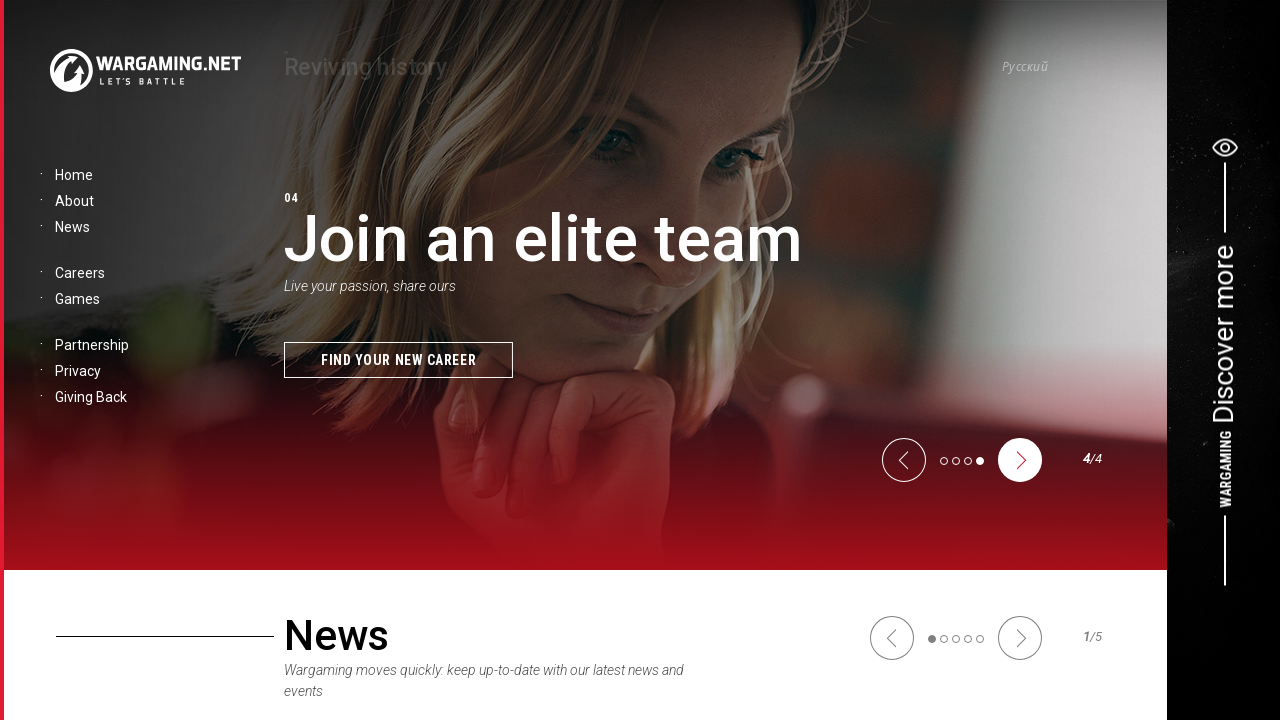

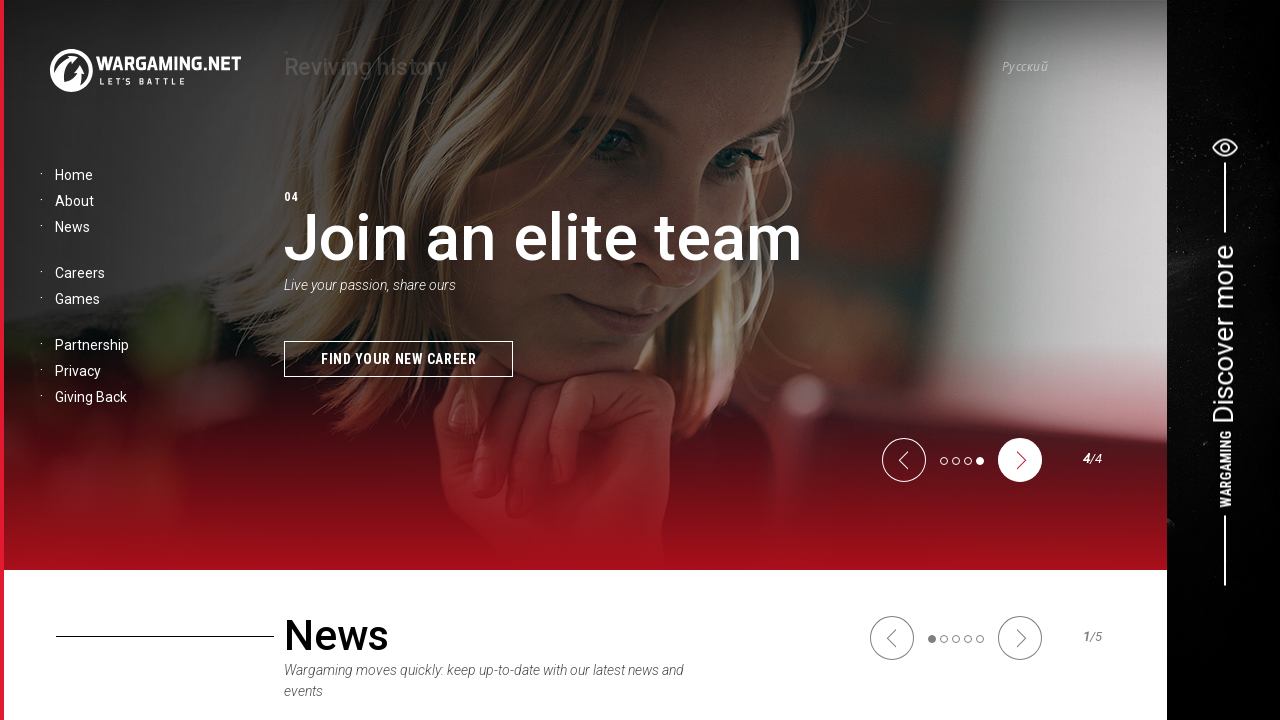